Tests the word count functionality by entering text "have a good day" and verifying the word count displays as 4

Starting URL: https://wordcounter.net

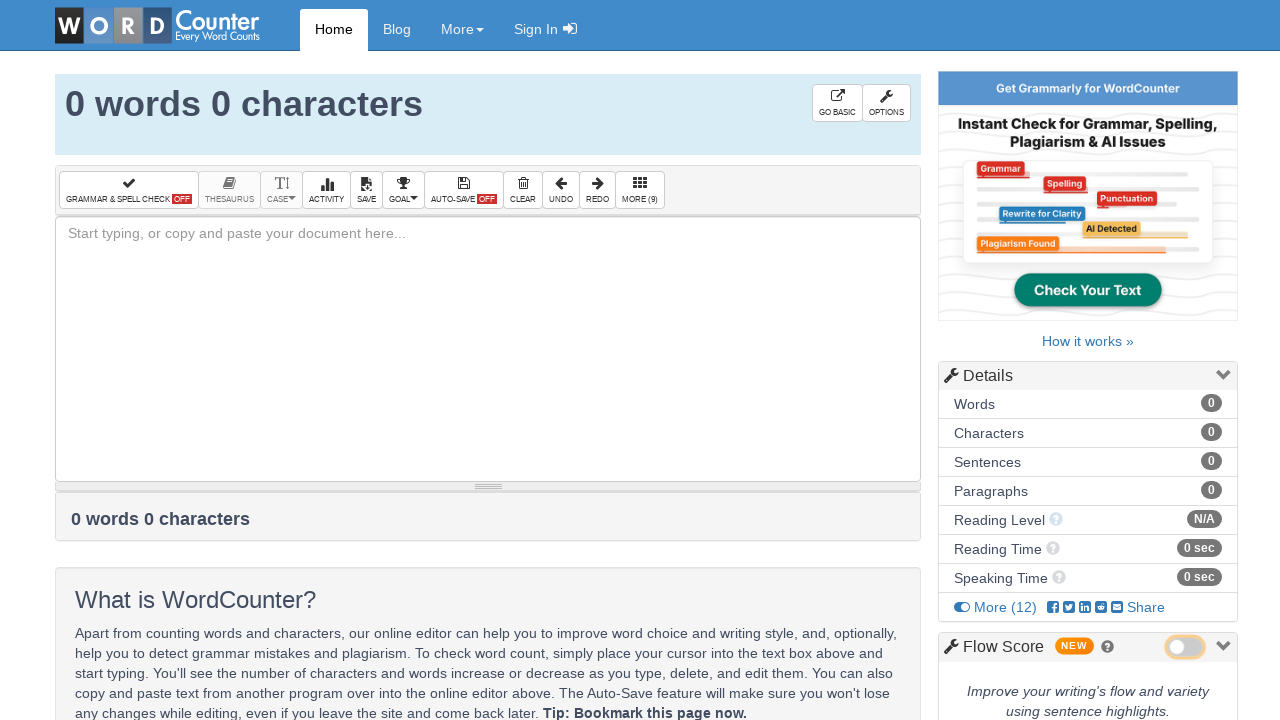

Entered text 'have a good day' into the text area on #box
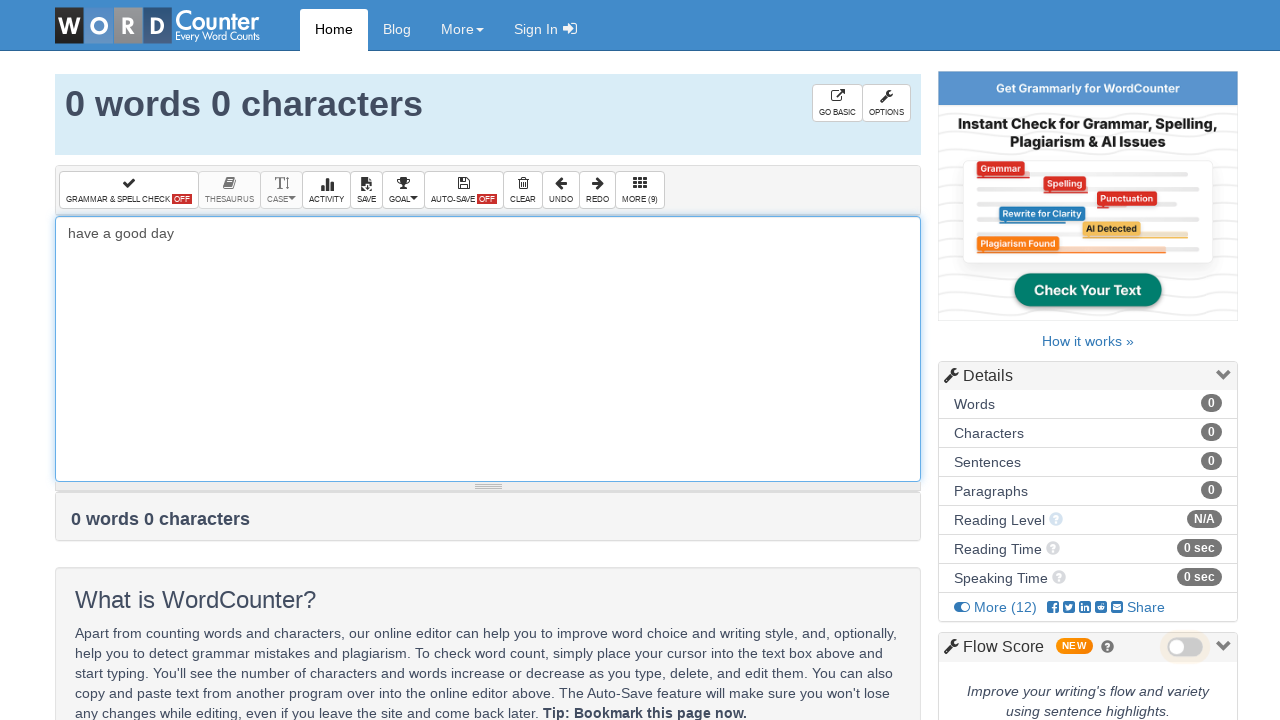

Word count element loaded
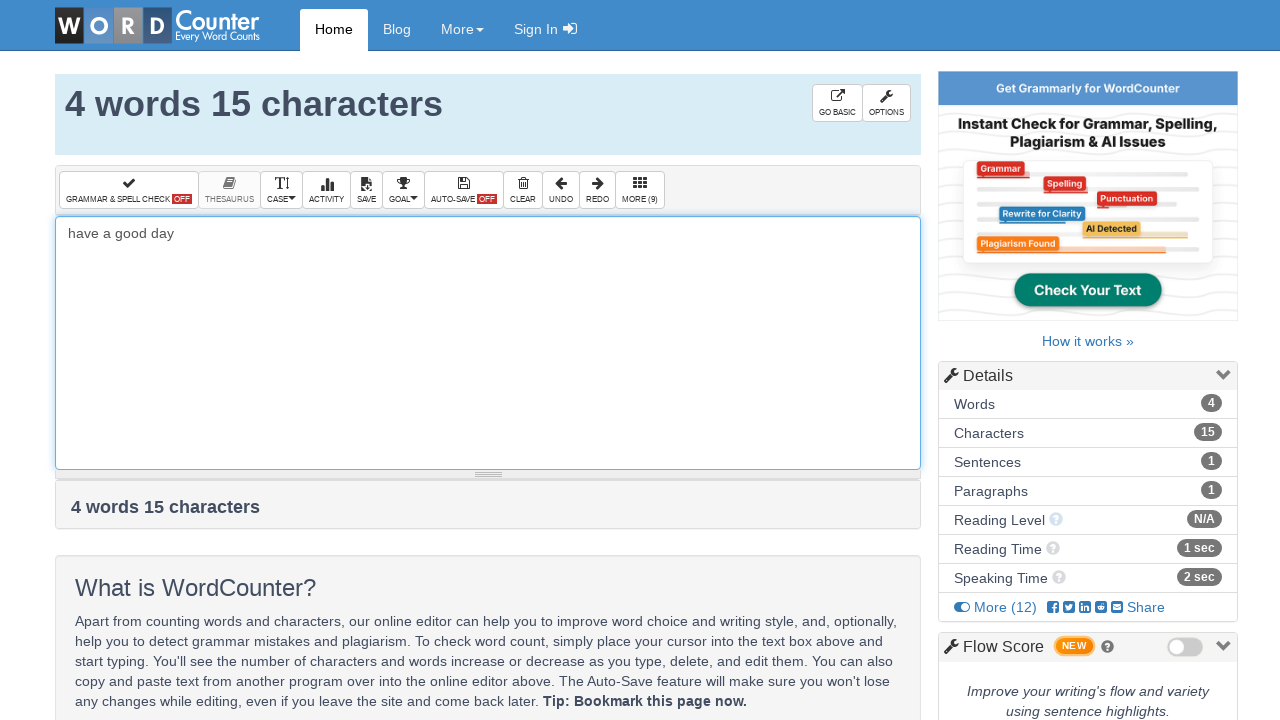

Retrieved word count text content
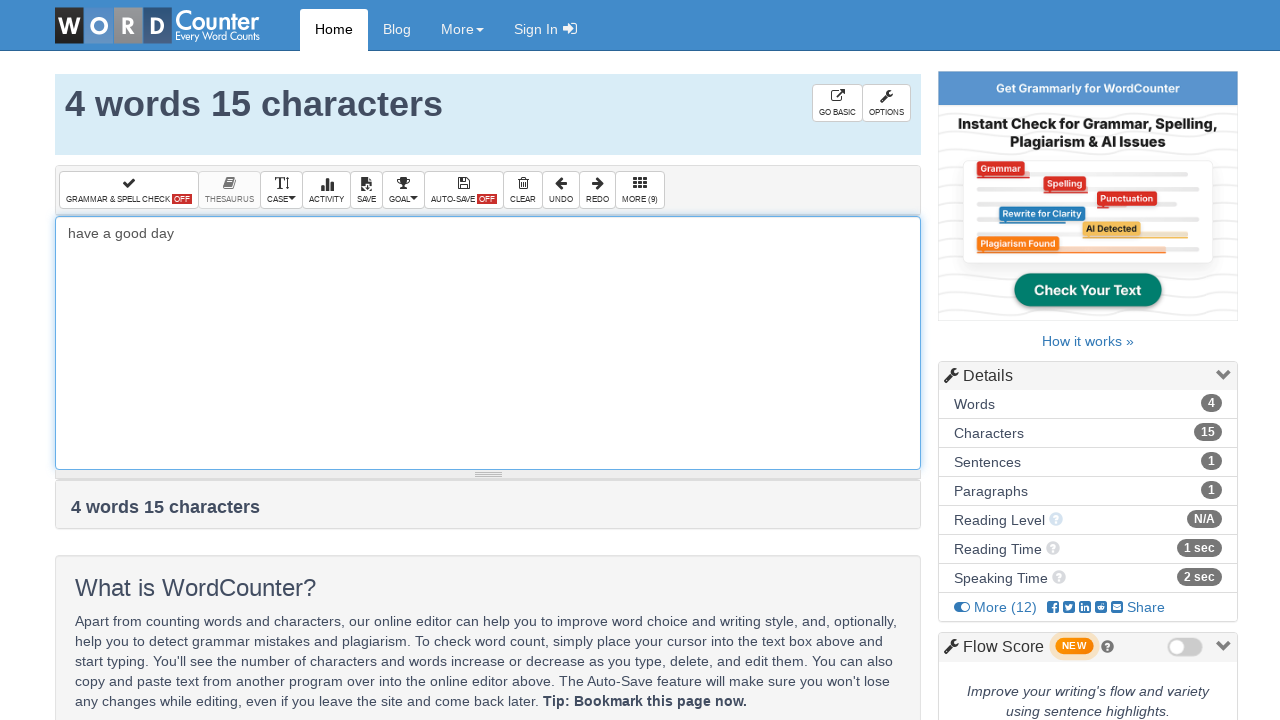

Verified word count equals 4
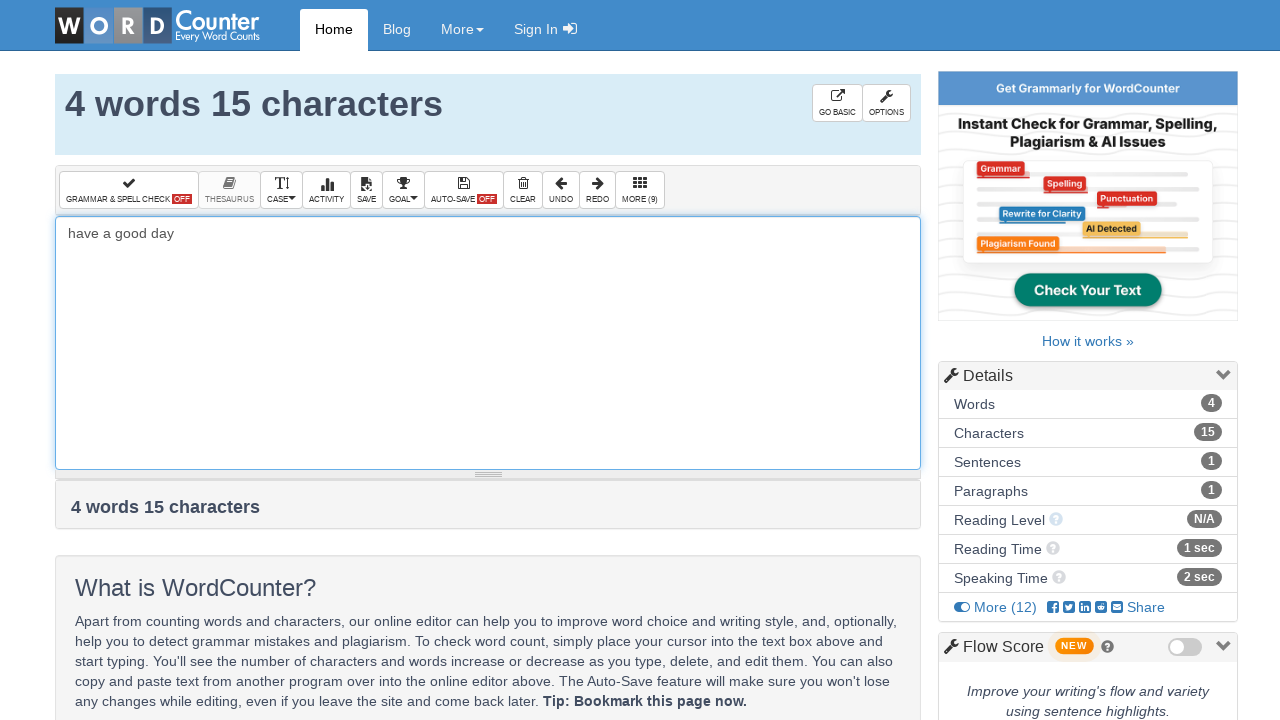

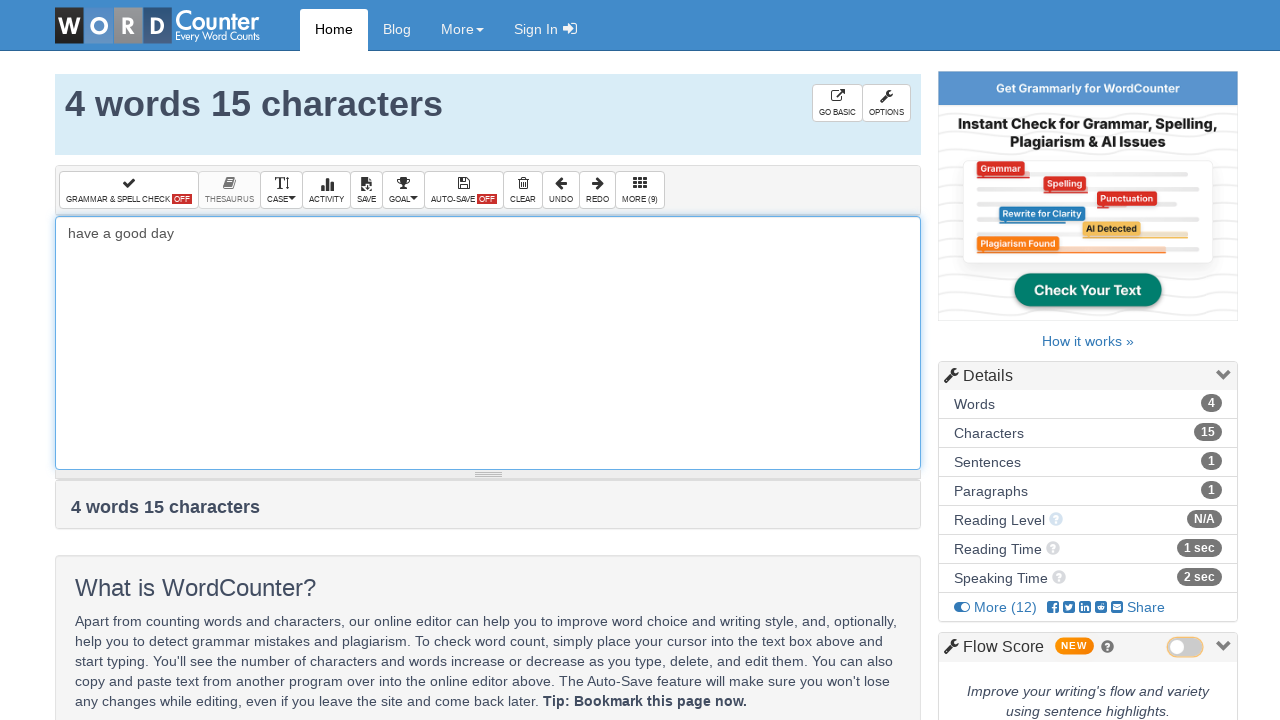